Tests dynamic checkbox controls by toggling the checkbox visibility, waiting for it to disappear and reappear

Starting URL: https://training-support.net/webelements/dynamic-controls

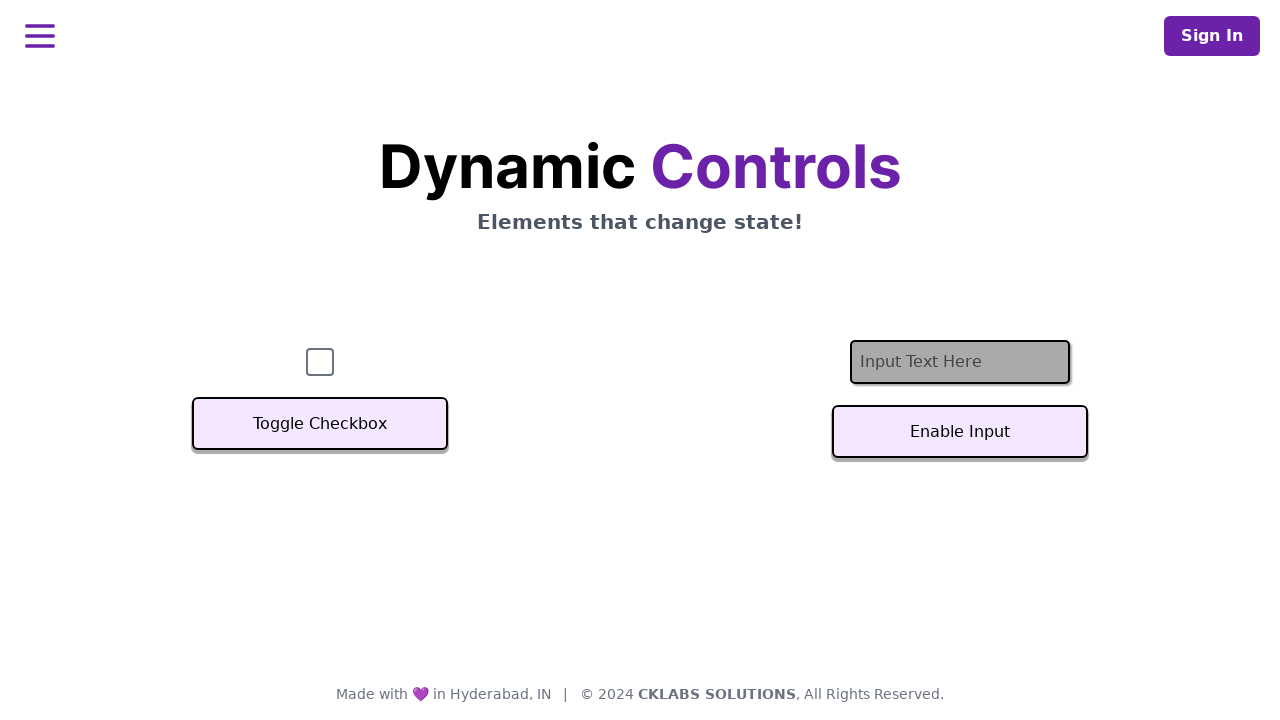

Located the checkbox element
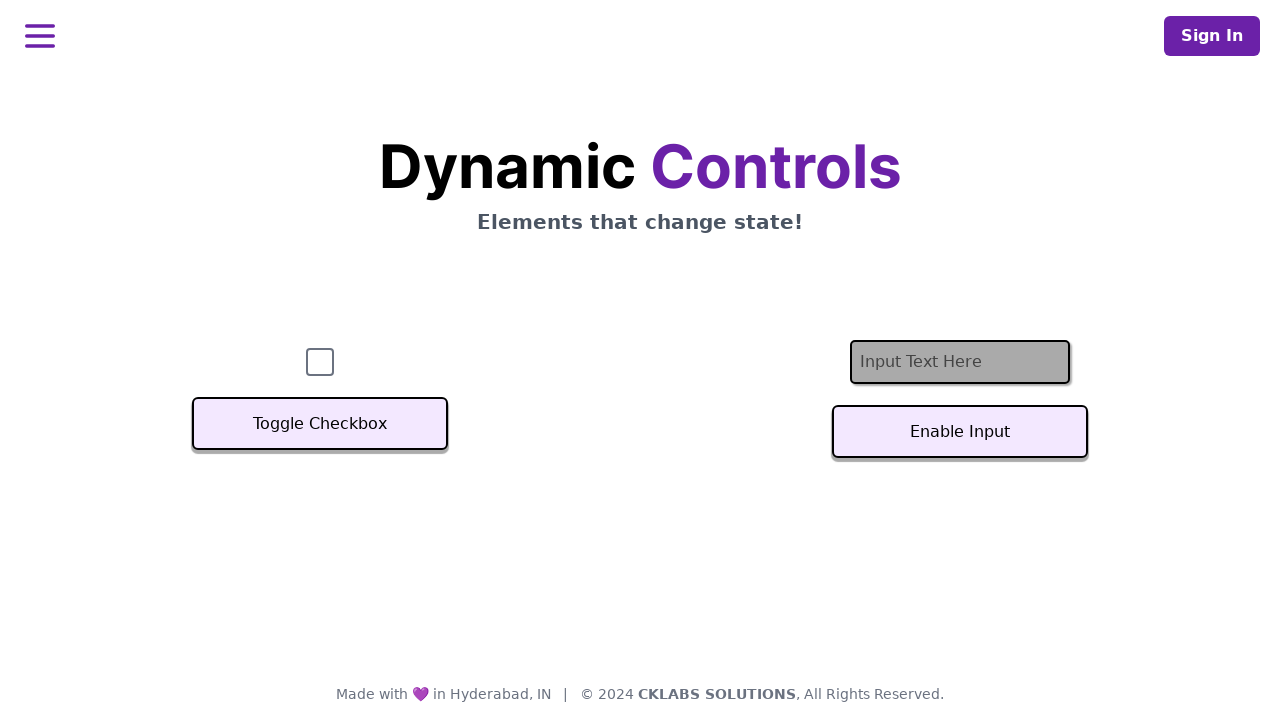

Clicked the Toggle Checkbox button to hide the checkbox at (320, 424) on button.svelte-sfj3o4
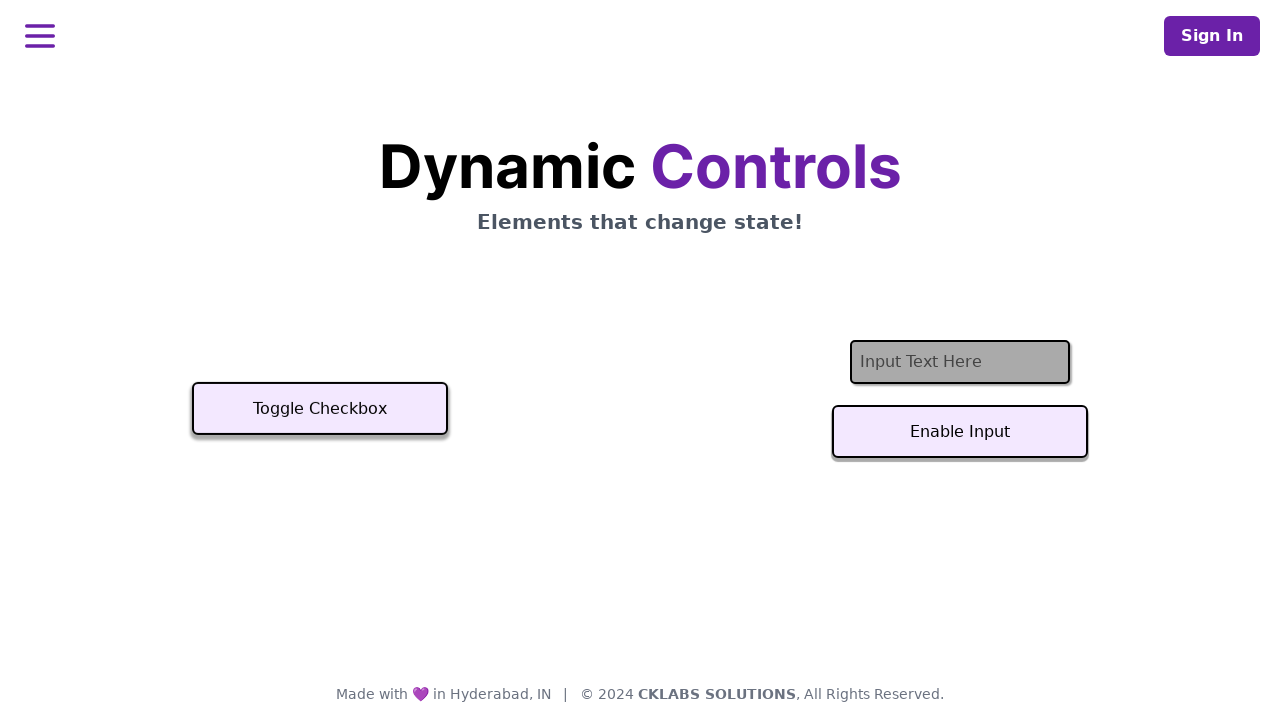

Verified that the checkbox disappeared
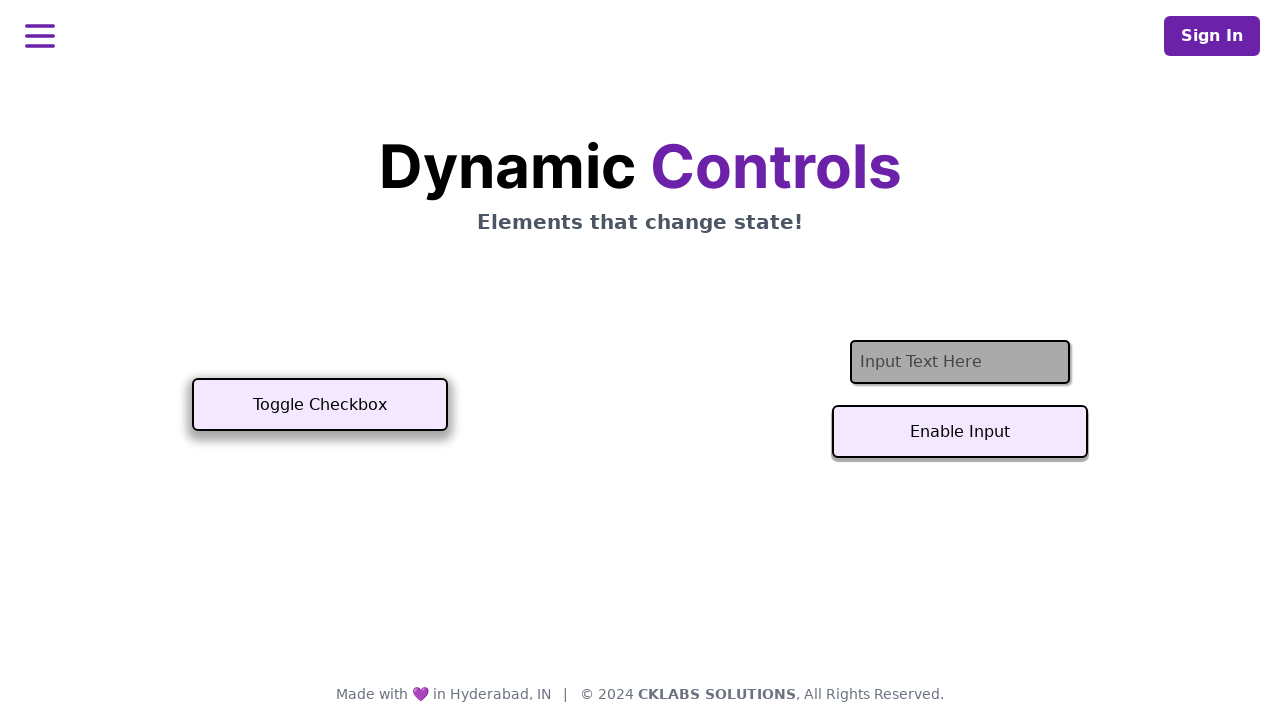

Clicked the Toggle Checkbox button again to show the checkbox at (320, 405) on button.svelte-sfj3o4
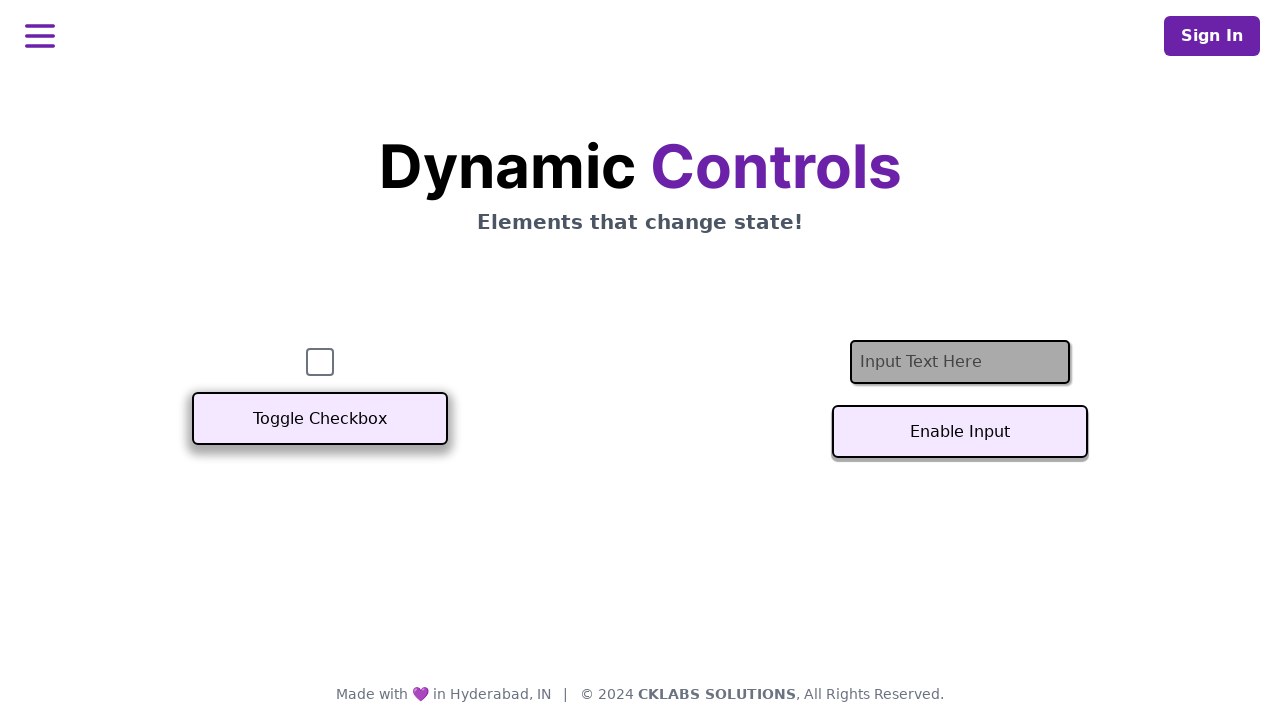

Verified that the checkbox reappeared
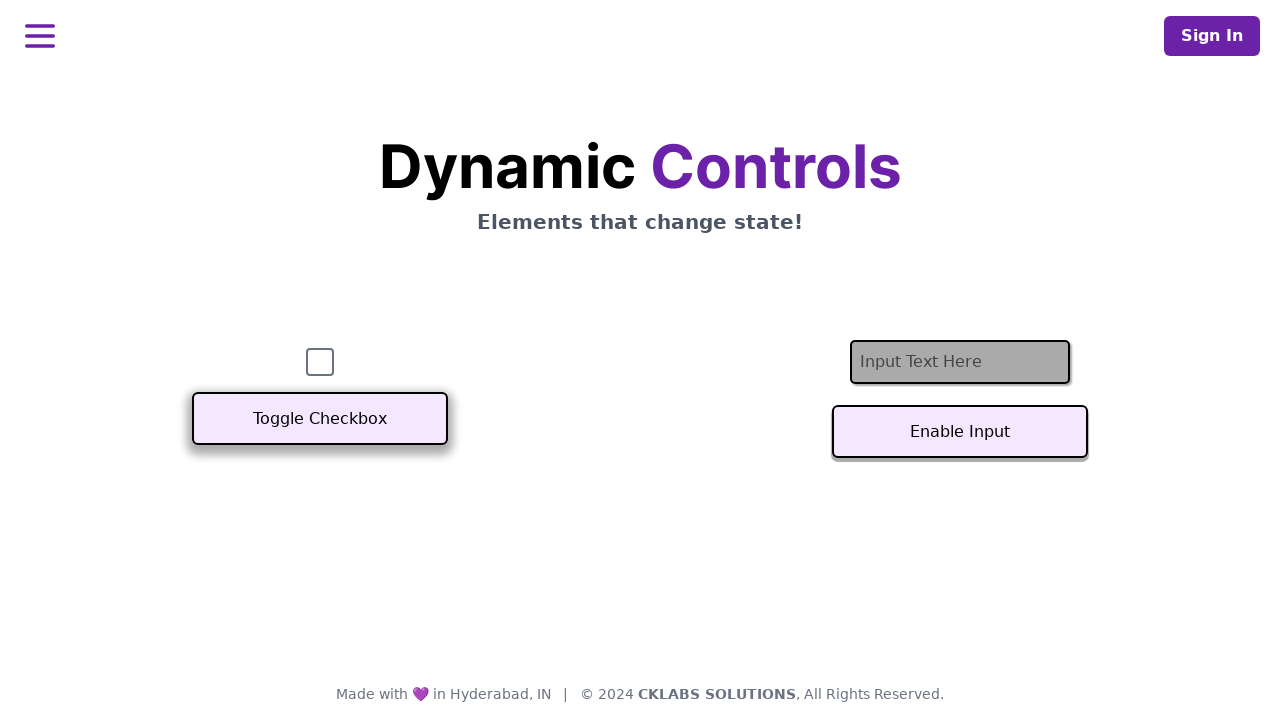

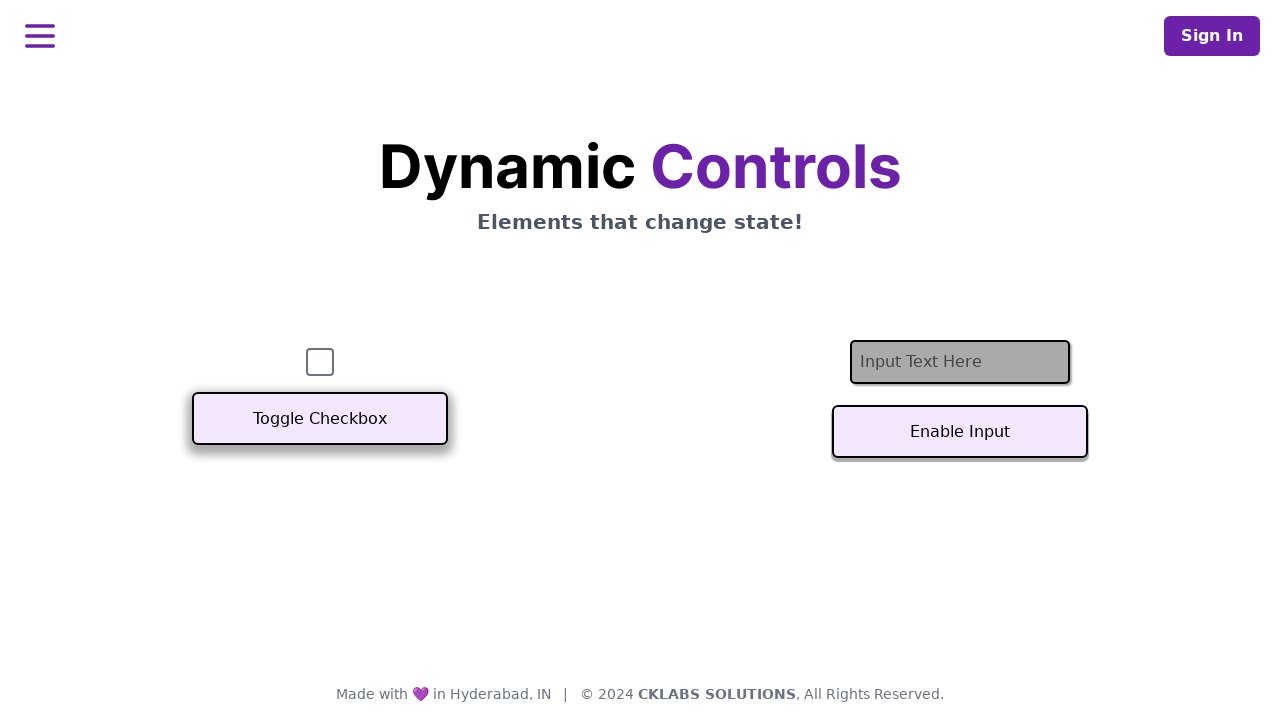